Navigates to Form Authentication page and verifies the page title is correct

Starting URL: https://the-internet.herokuapp.com/

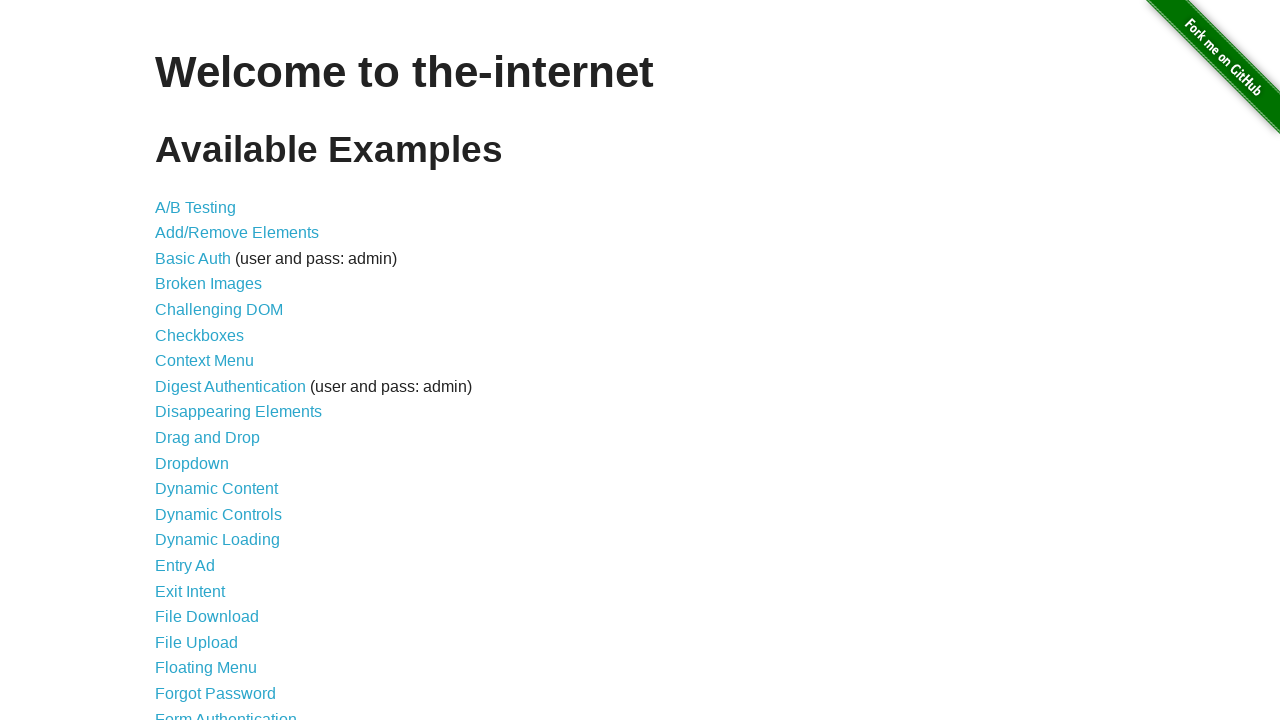

Clicked on Form Authentication link at (226, 712) on text=Form Authentication
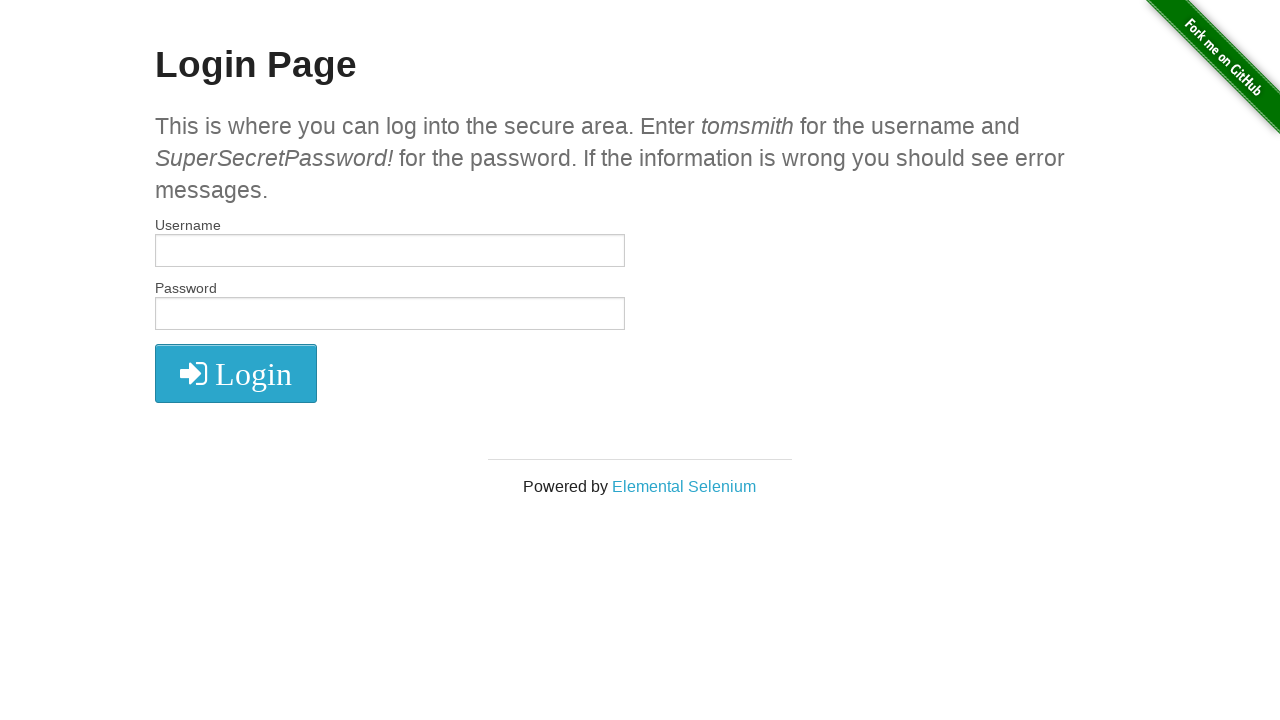

Form Authentication page loaded - h2 element visible
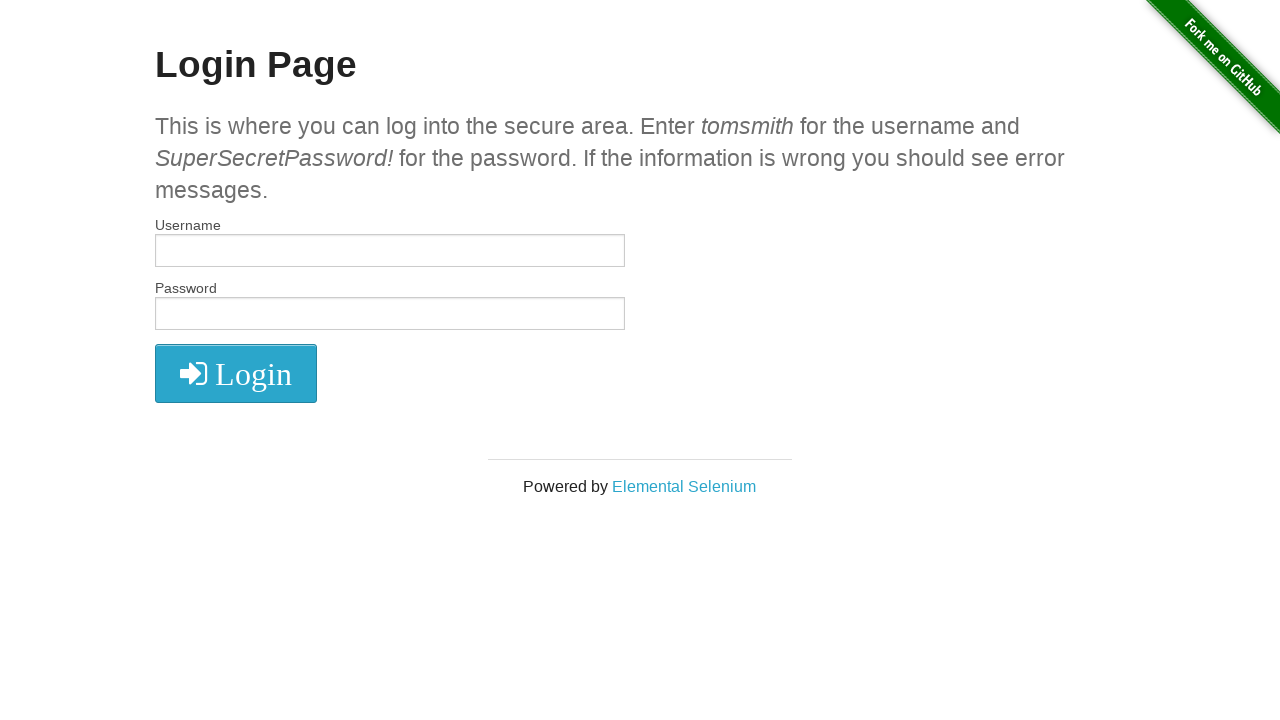

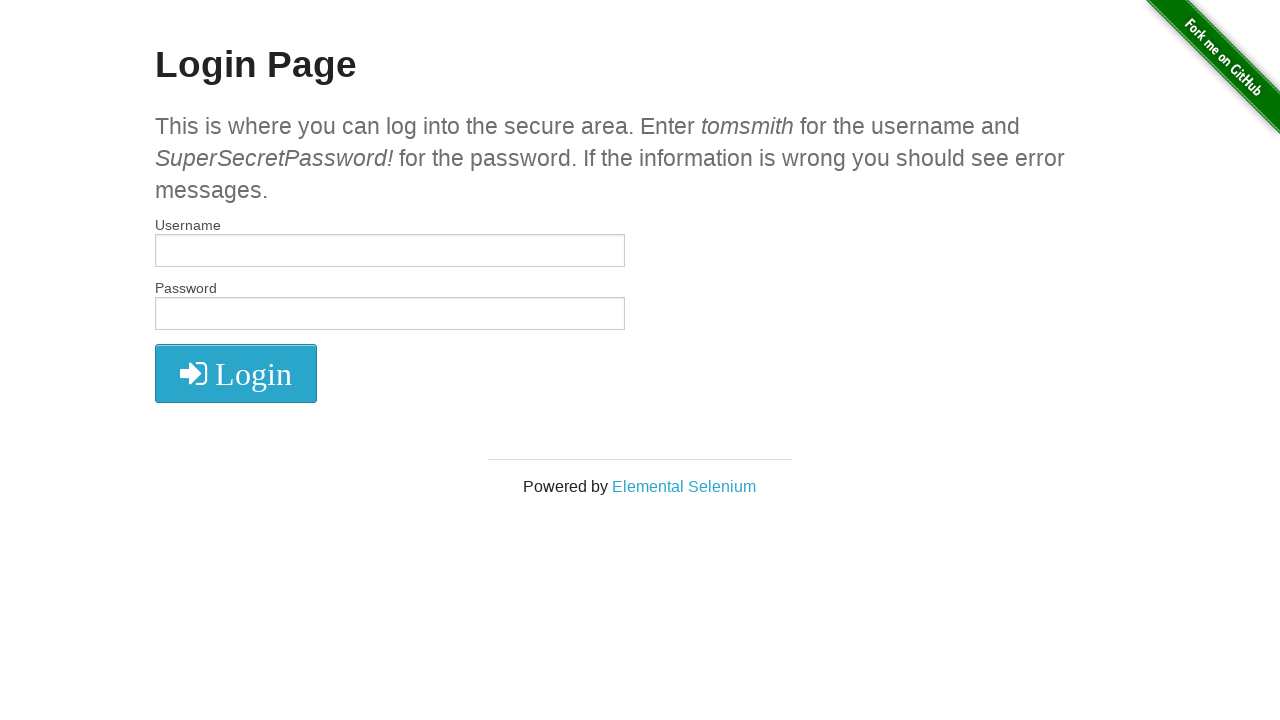